Creates a new paste on Pastebin by filling in the text, title, setting syntax highlighting to Bash, expiration time to 10 minutes, and submitting the form

Starting URL: https://pastebin.com

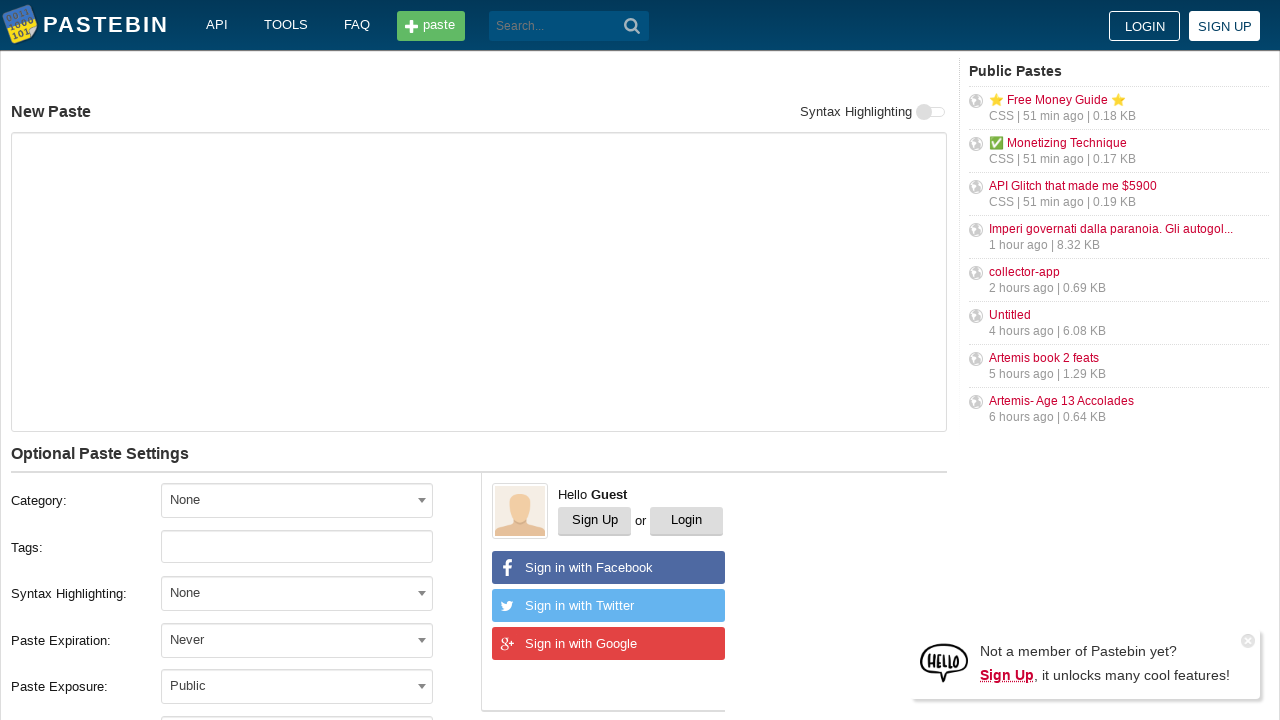

Filled paste text field with git commands on #postform-text
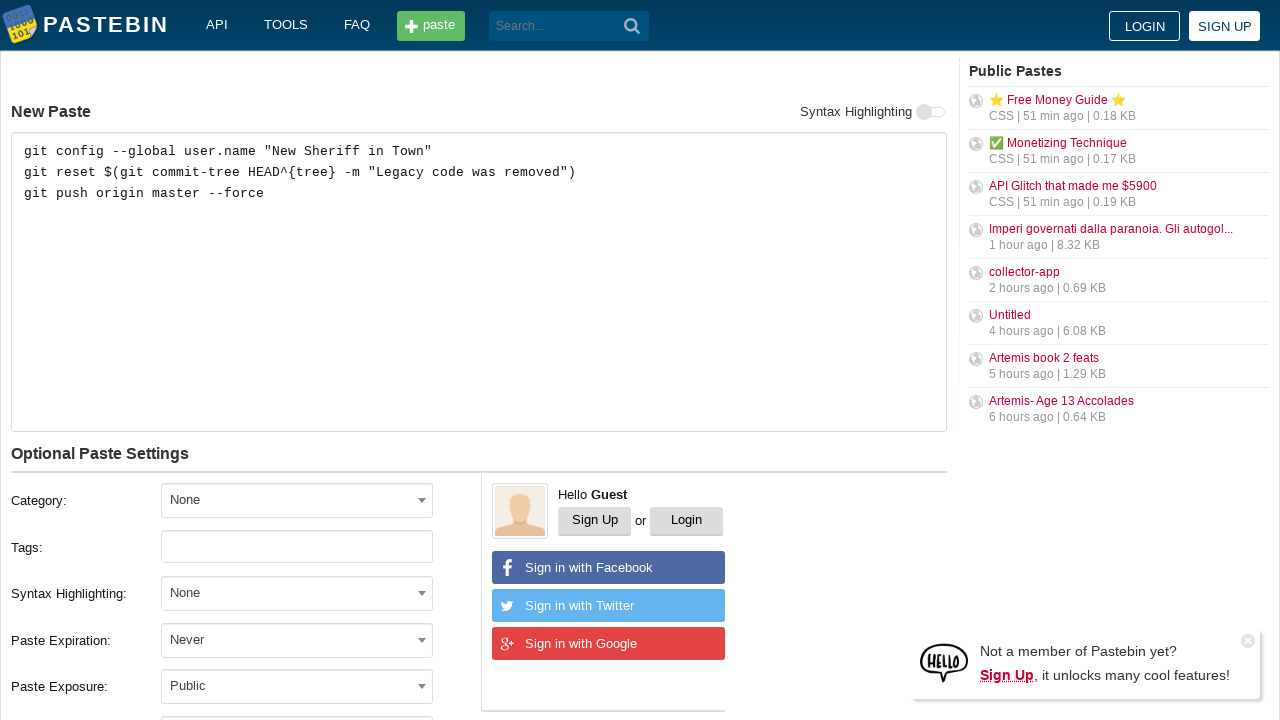

Filled paste title field with 'how to gain dominance among developers' on #postform-name
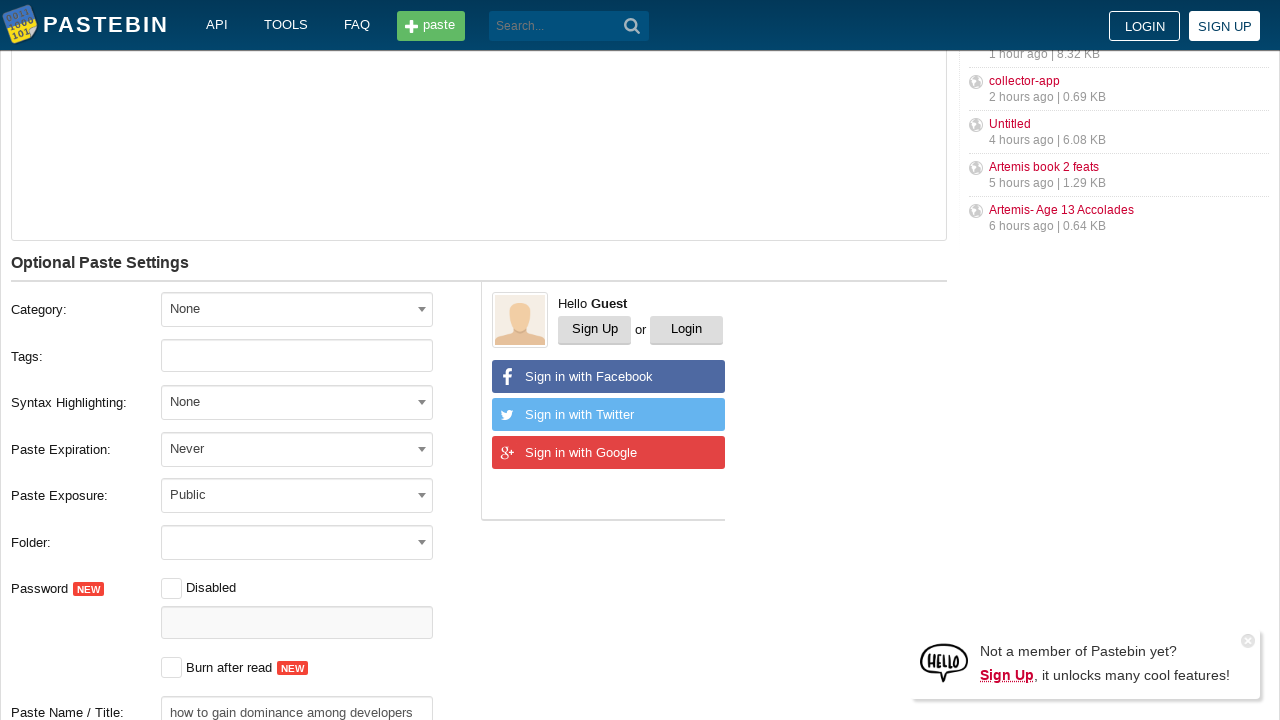

Clicked syntax highlighting dropdown at (297, 402) on #select2-postform-format-container
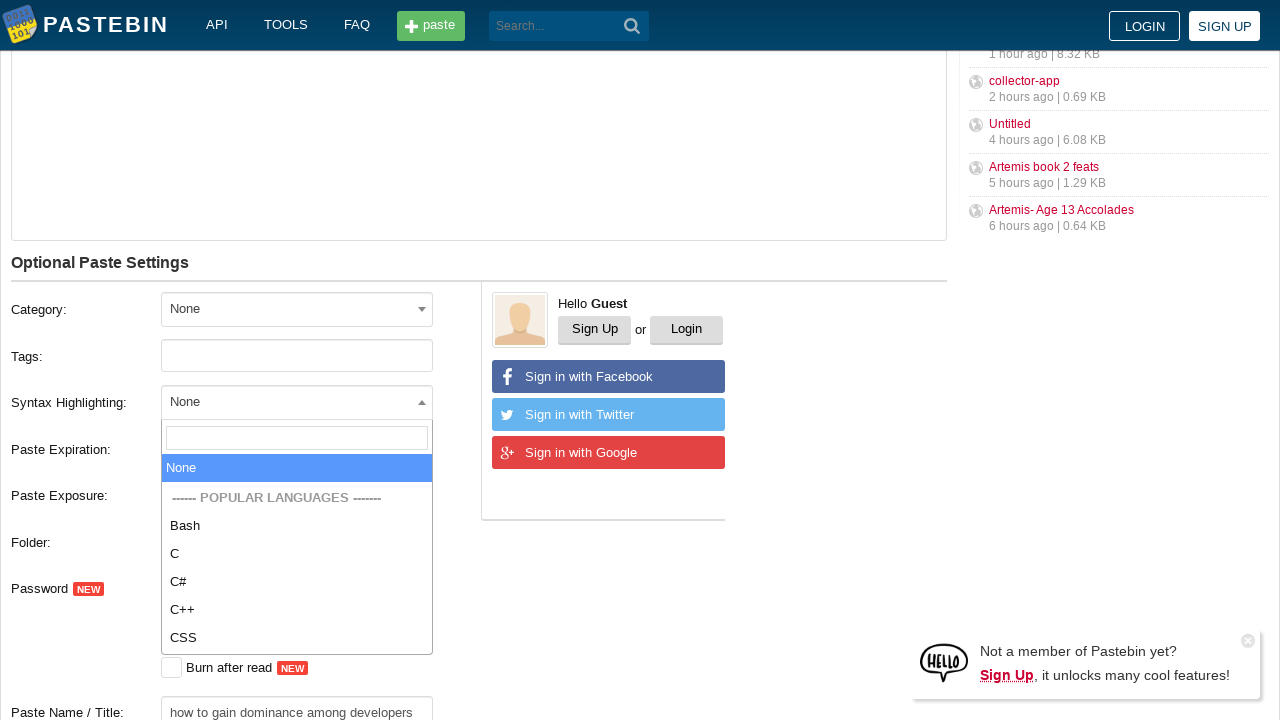

Selected Bash as syntax highlighting option at (297, 526) on (//ul[@id='select2-postform-format-results']//li[text()='Bash'])[1]
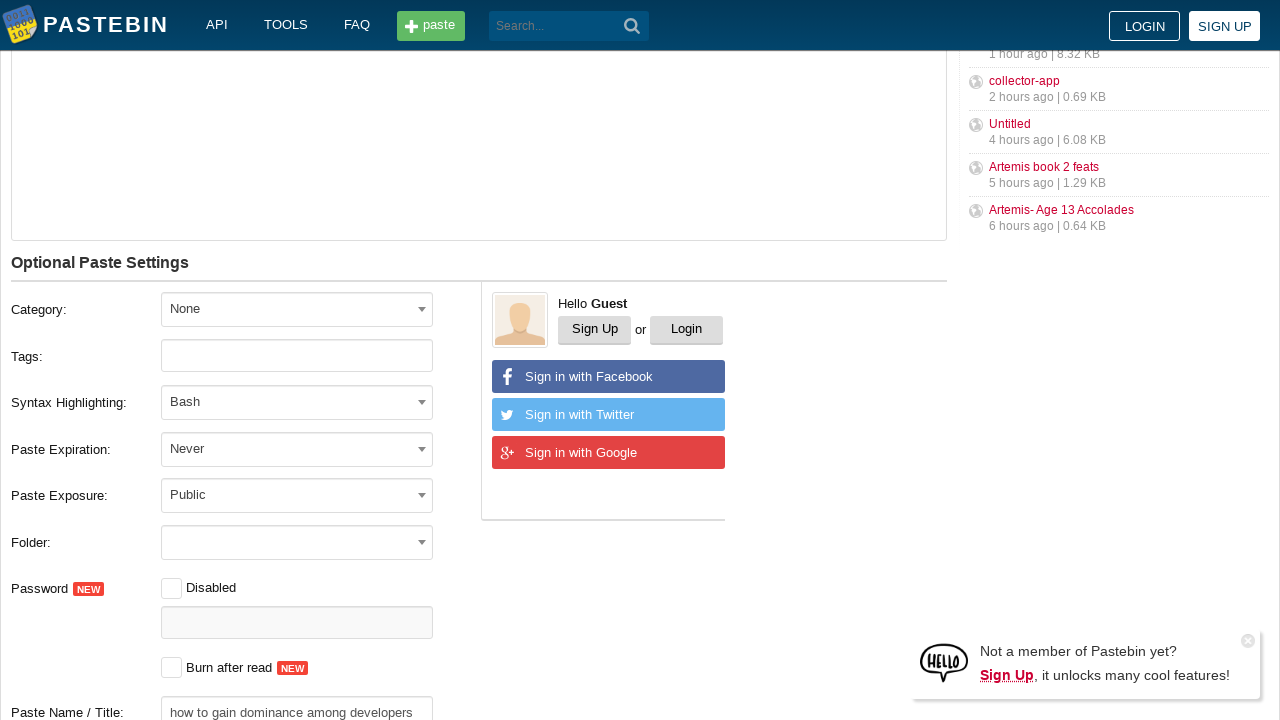

Clicked expiration time dropdown at (297, 448) on #select2-postform-expiration-container
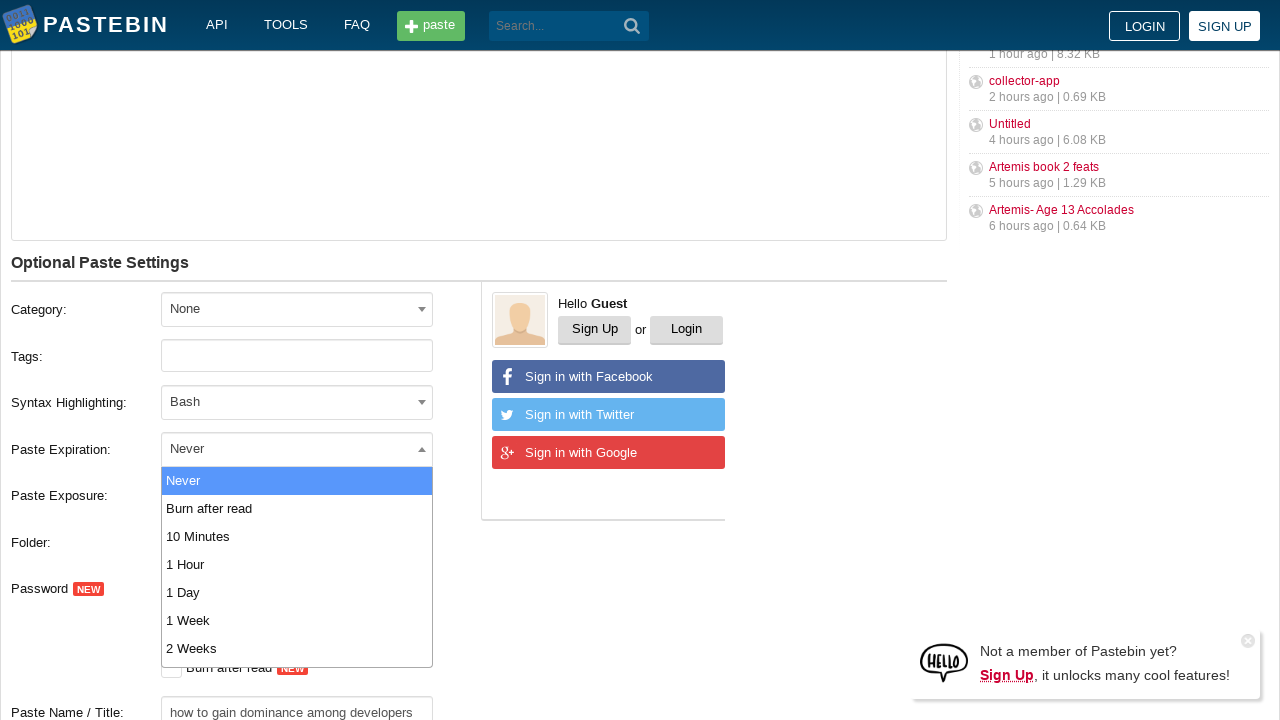

Selected 10 Minutes as expiration time at (297, 536) on xpath=//ul[@id='select2-postform-expiration-results']/li[text()='10 Minutes']
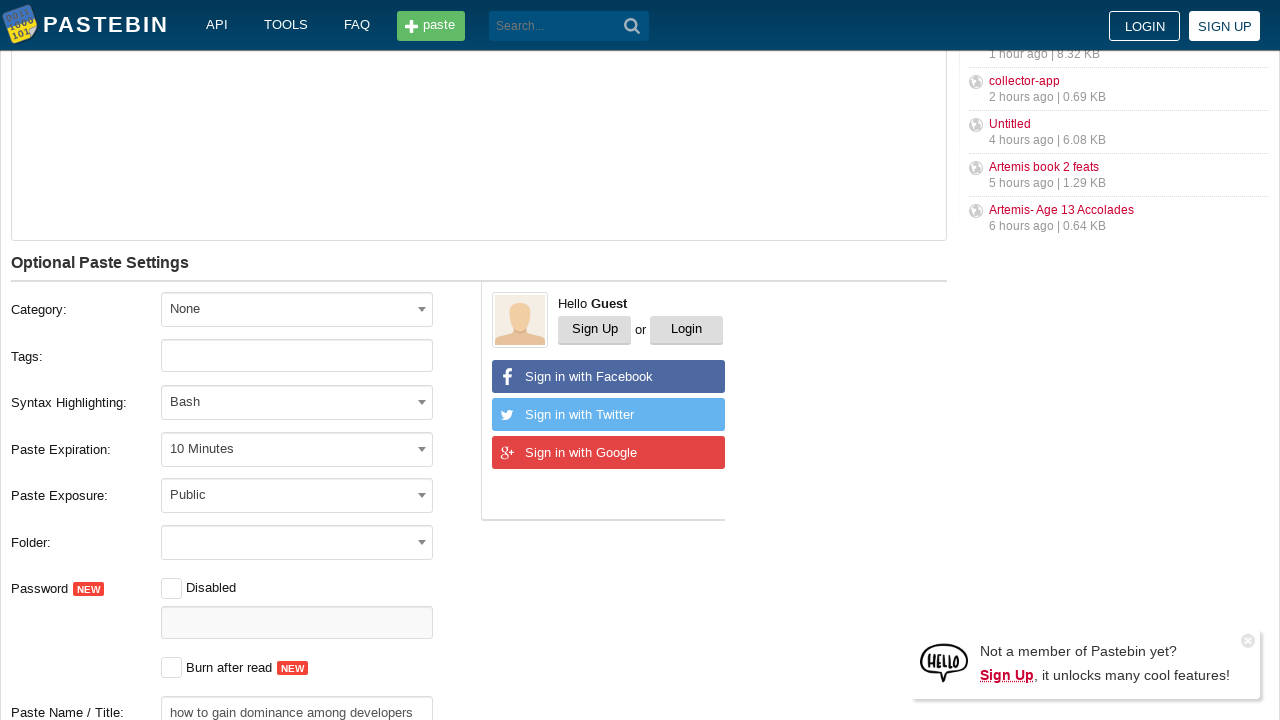

Clicked 'Create New Paste' button to submit the form at (240, 400) on xpath=//button[text()='Create New Paste']
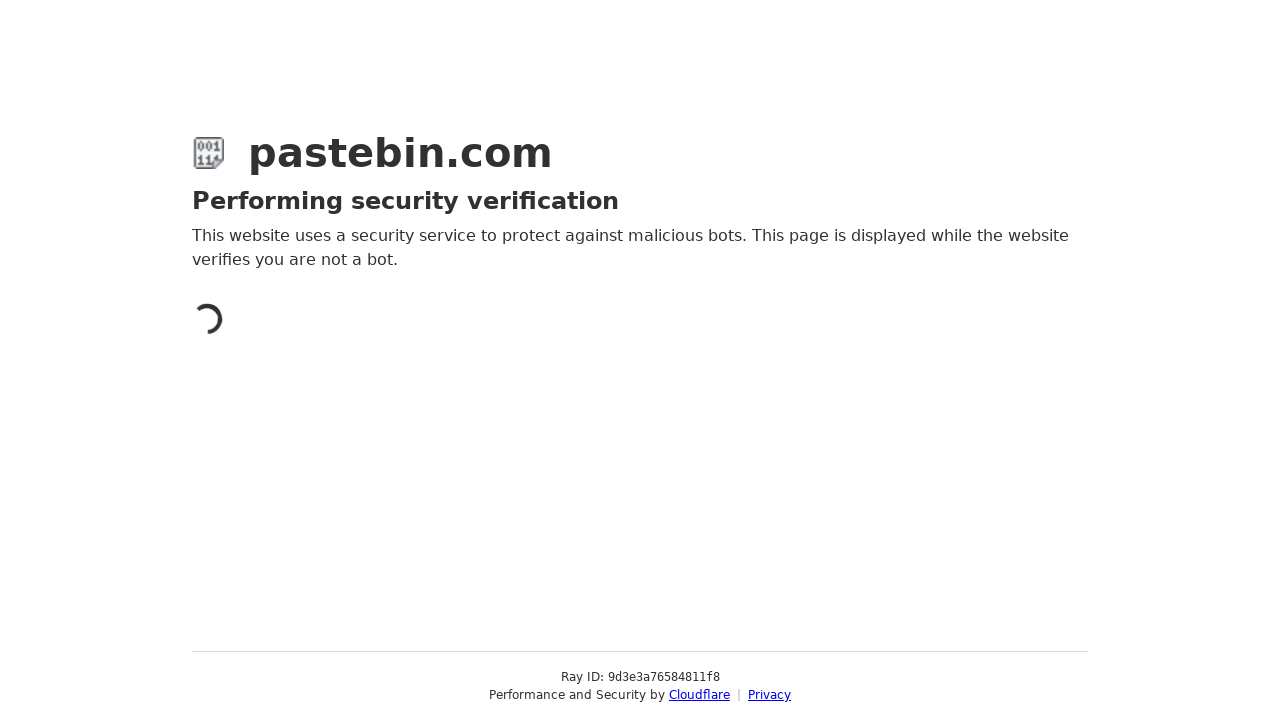

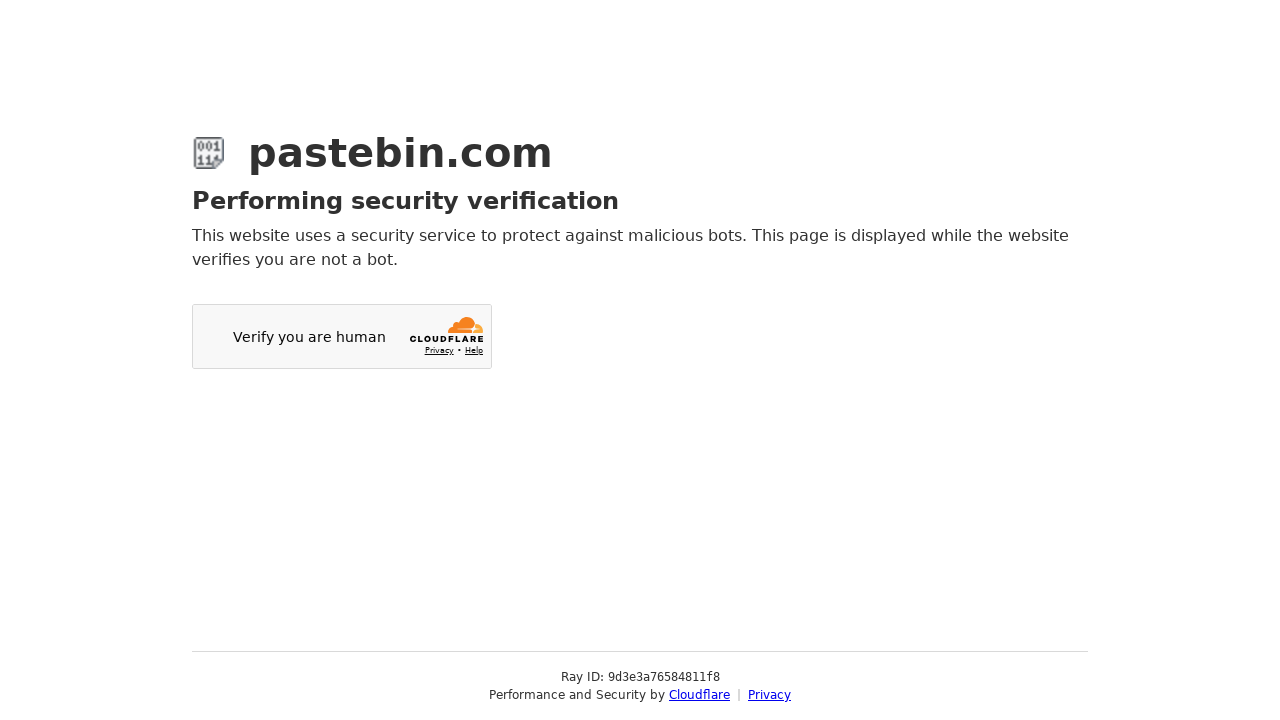